Tests handling of disappearing elements by checking if the Gallery button may or may not be present

Starting URL: https://the-internet.herokuapp.com/disappearing_elements

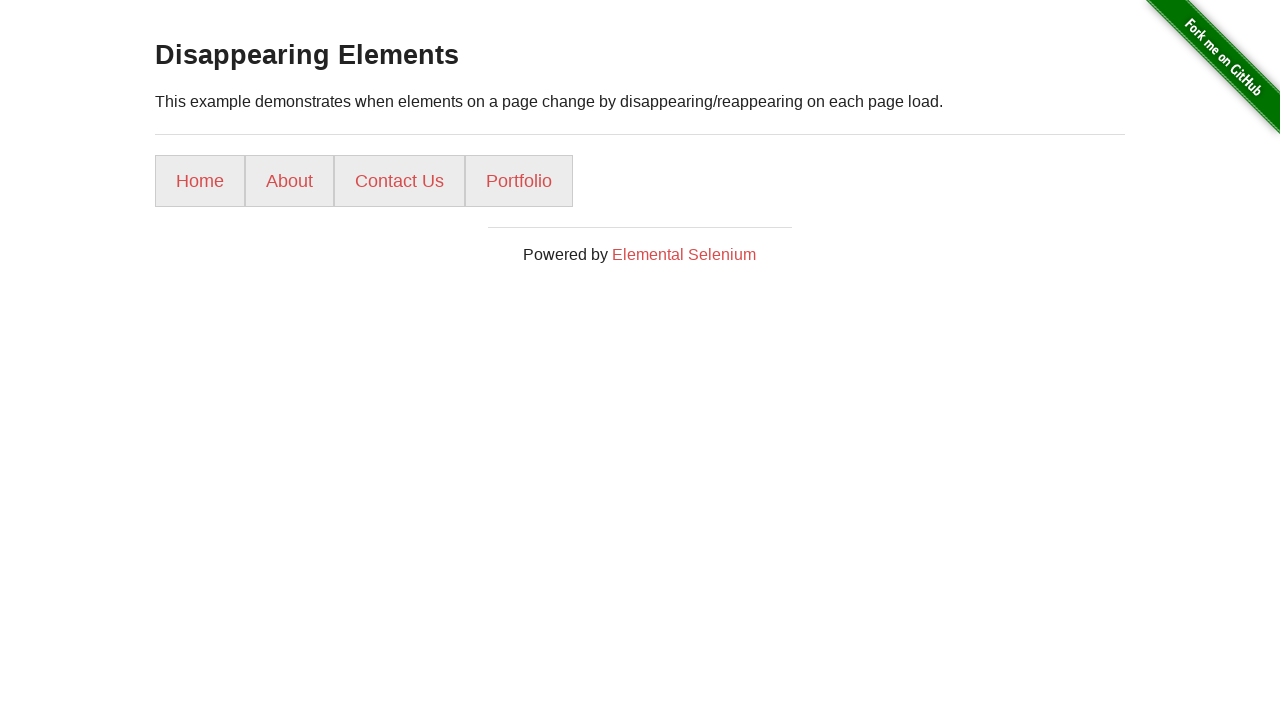

Navigated to disappearing elements test page
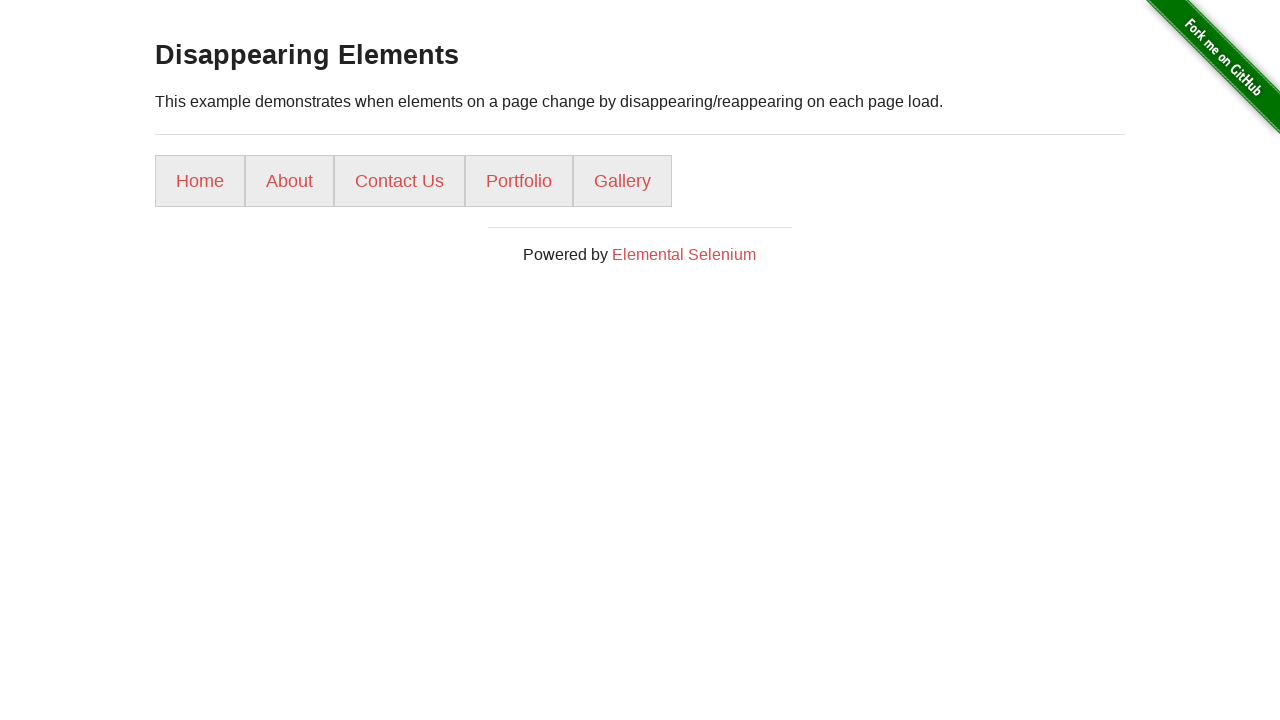

Located Gallery button element
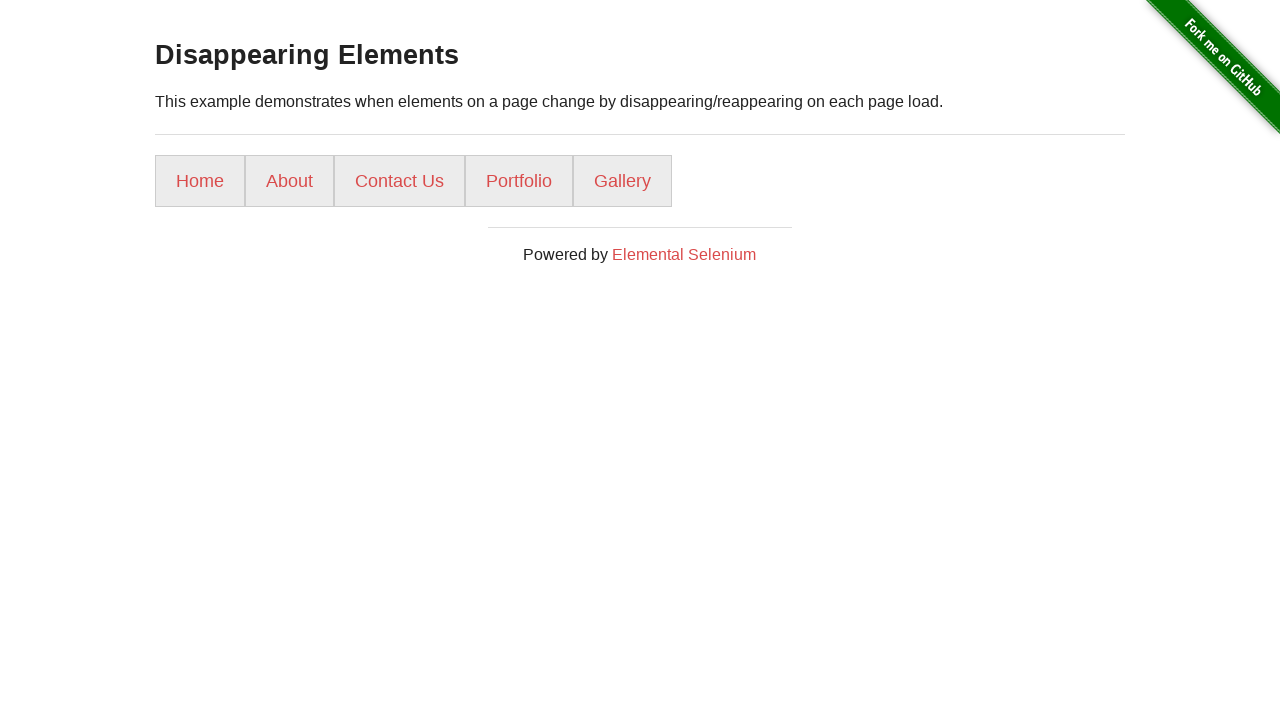

Gallery button is not present on the page
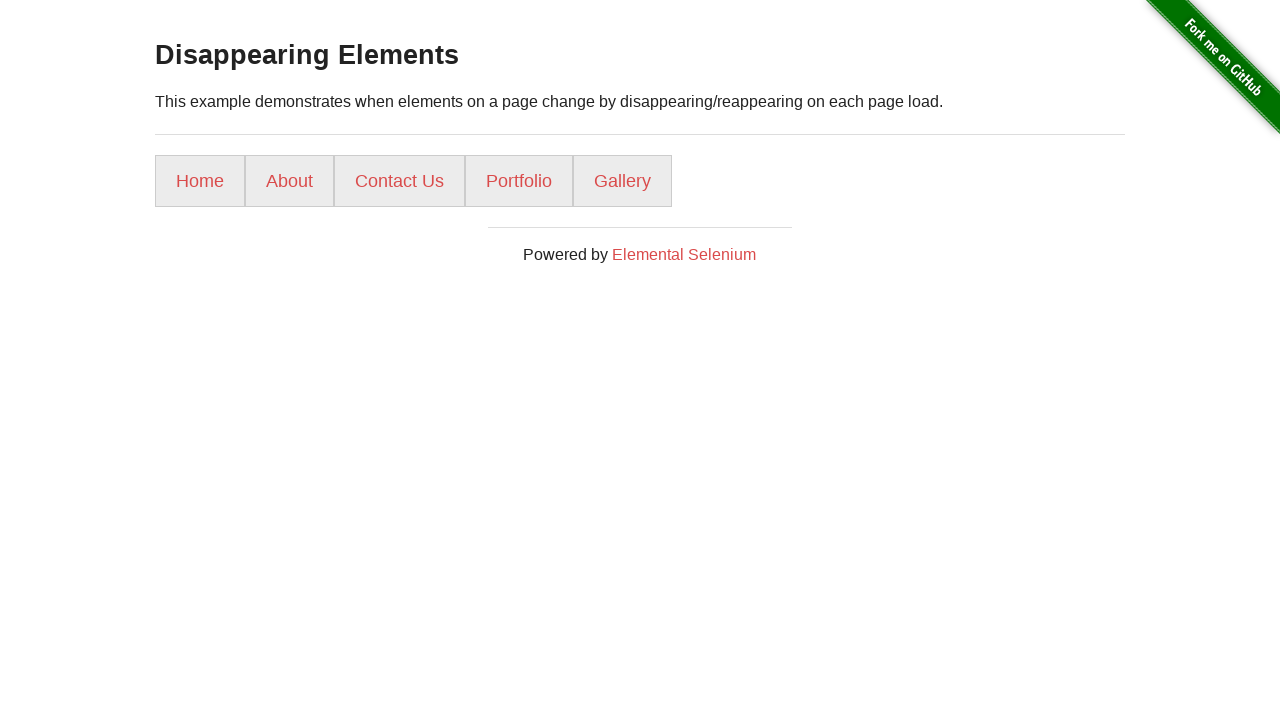

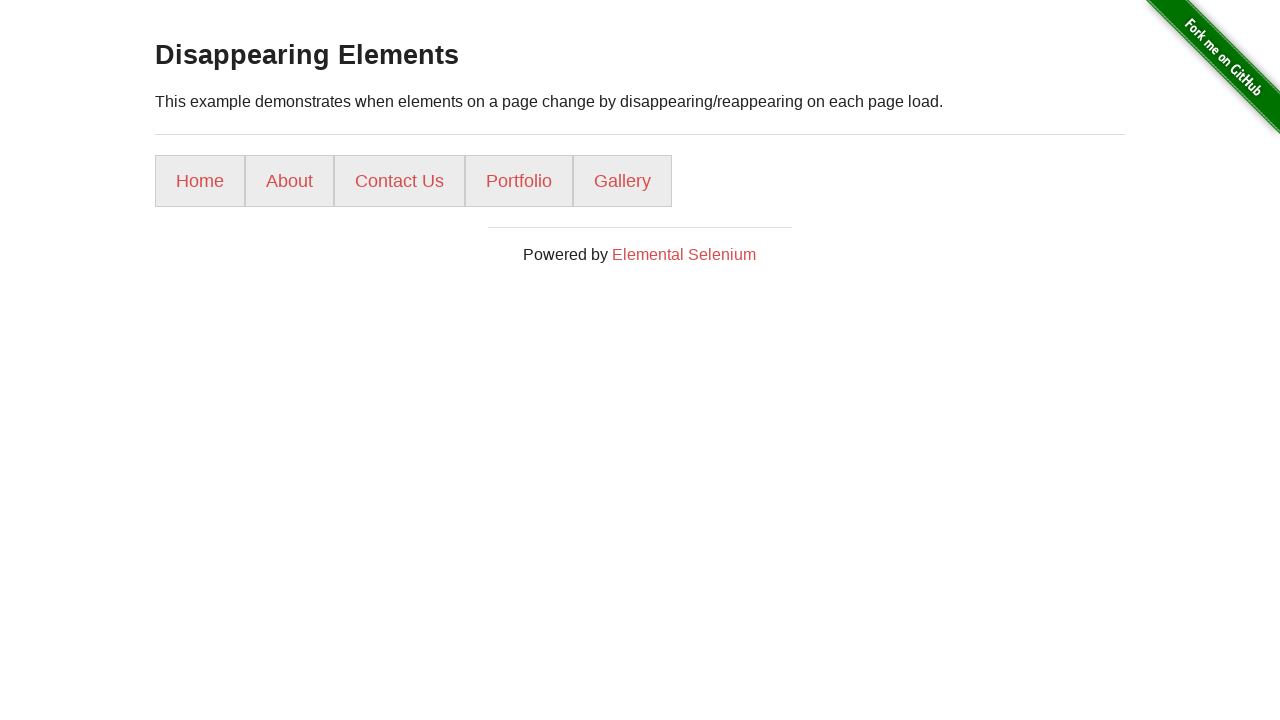